Blocks image resources (png, jpg, jpeg, svg) from loading and navigates to the Playwright documentation site to verify the page loads without images.

Starting URL: https://playwright.dev/

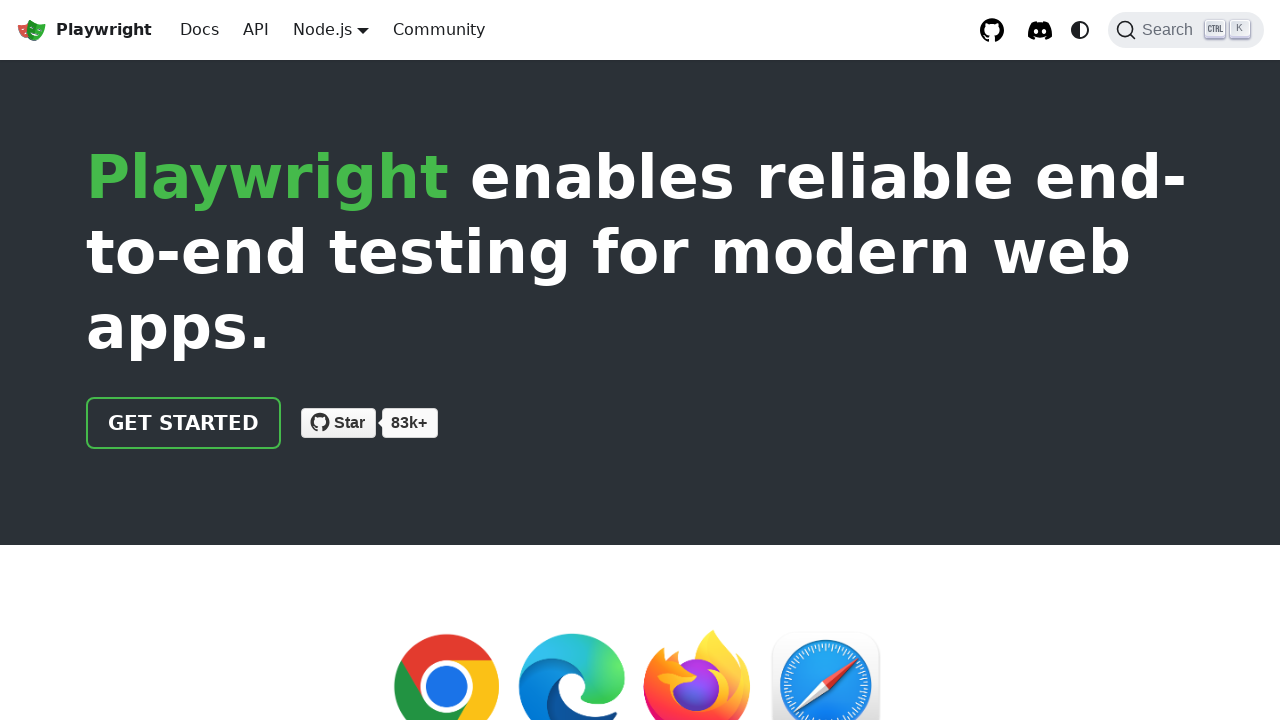

Blocked all image resources (png, jpg, jpeg, svg) from loading
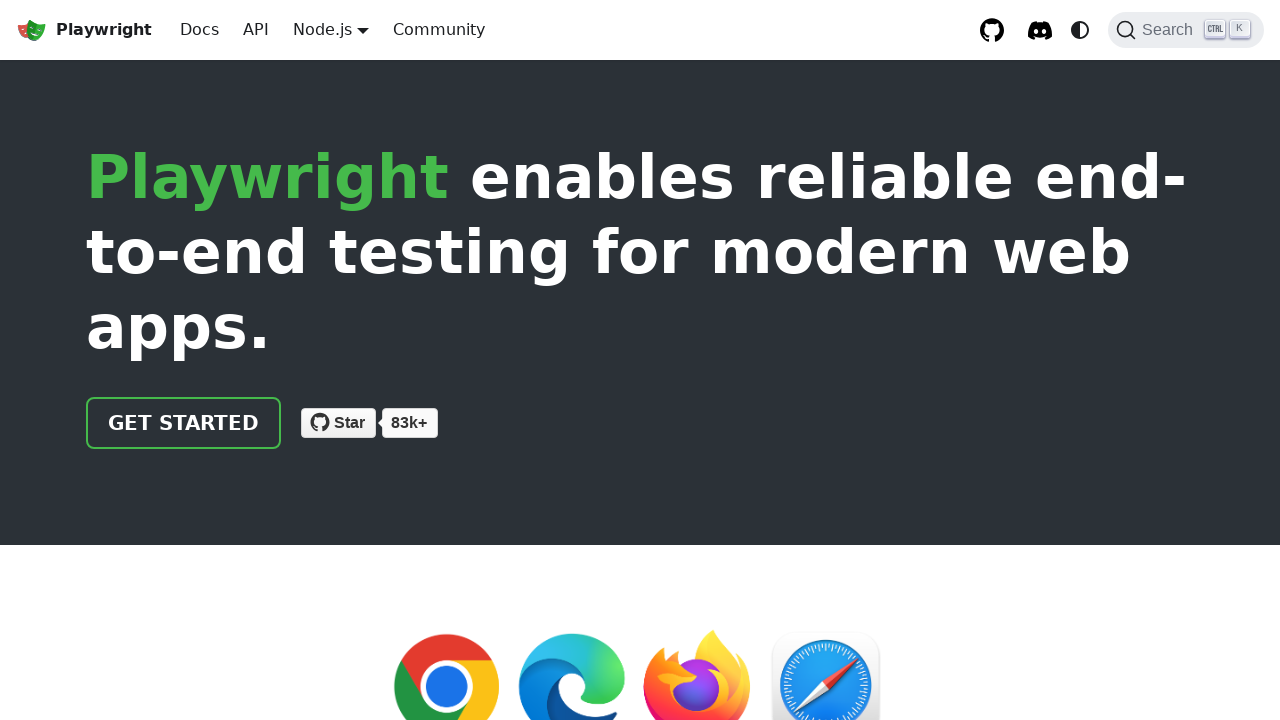

Navigated to Playwright documentation site
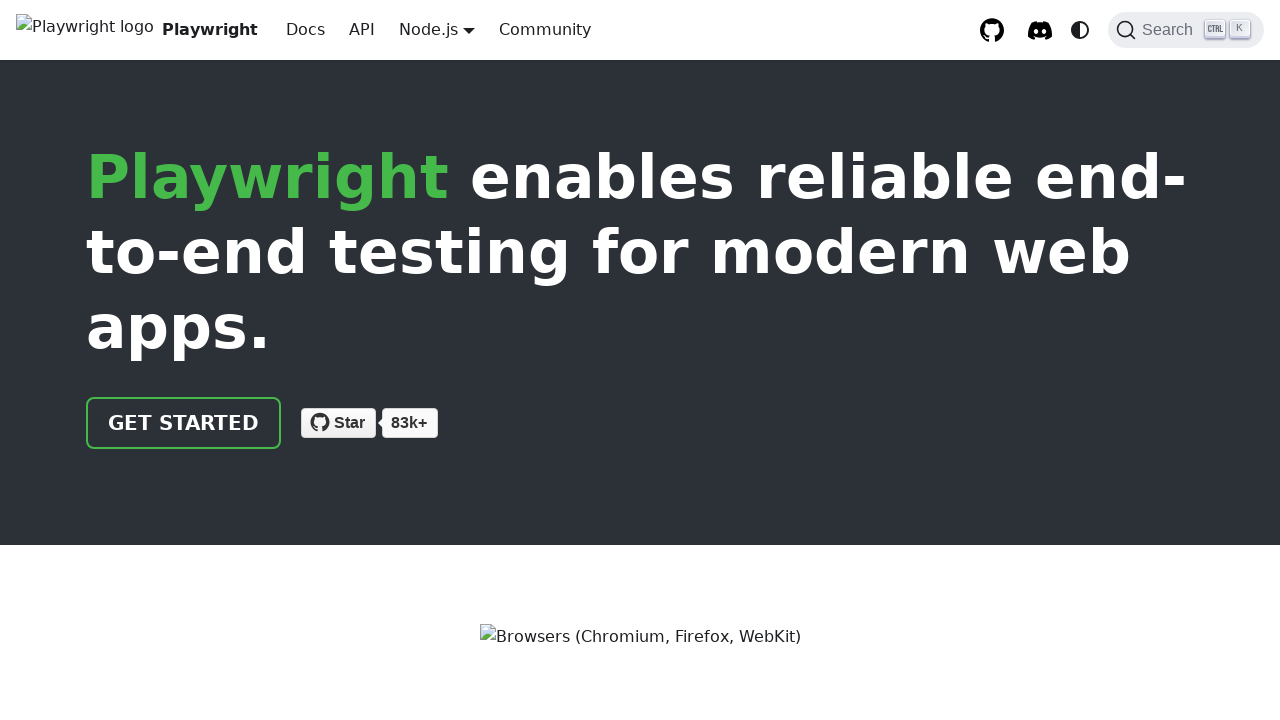

Page fully loaded with no network activity
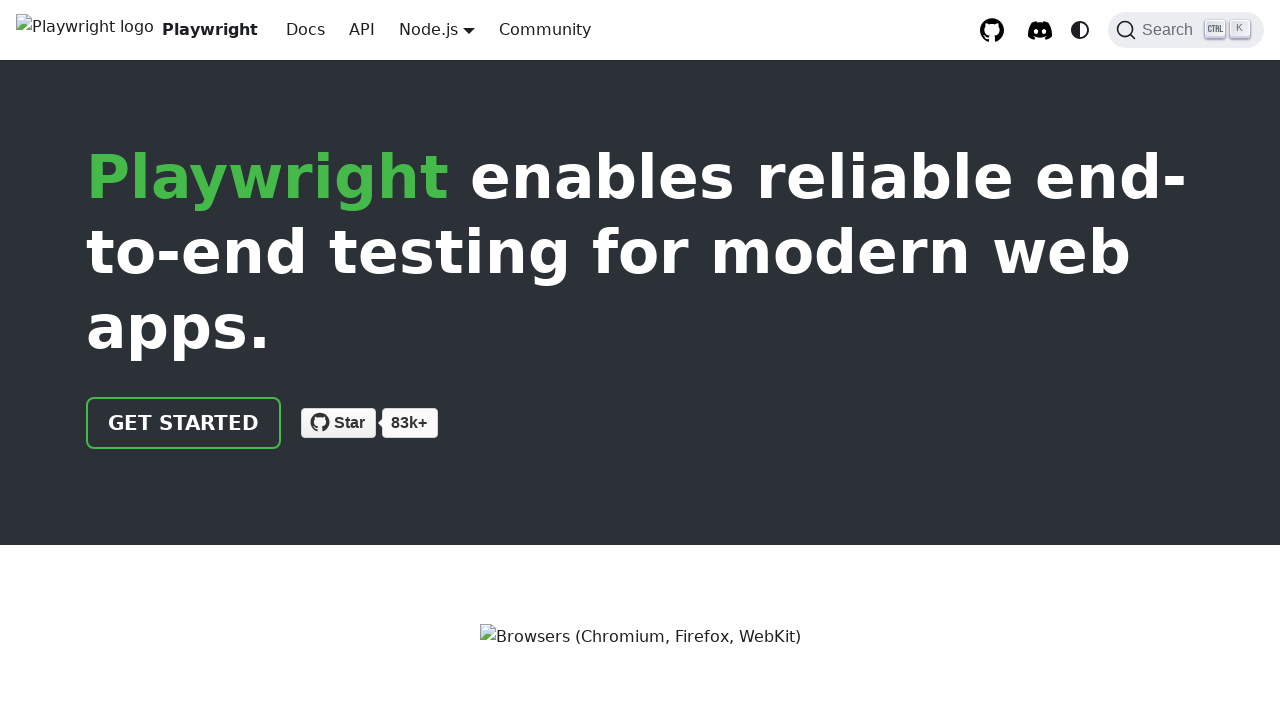

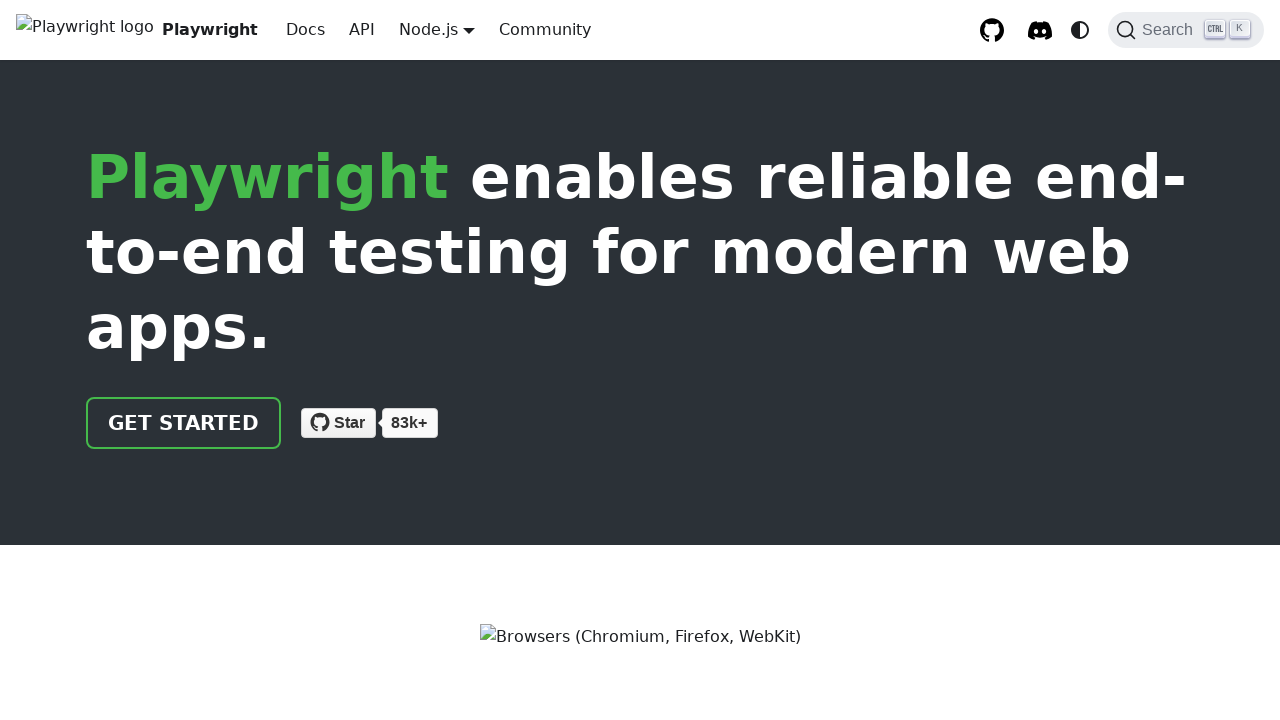